Tests JavaScript alert prompt functionality by navigating to the alerts page, triggering a JS prompt, entering text, and verifying the text appears on the page

Starting URL: http://the-internet.herokuapp.com/

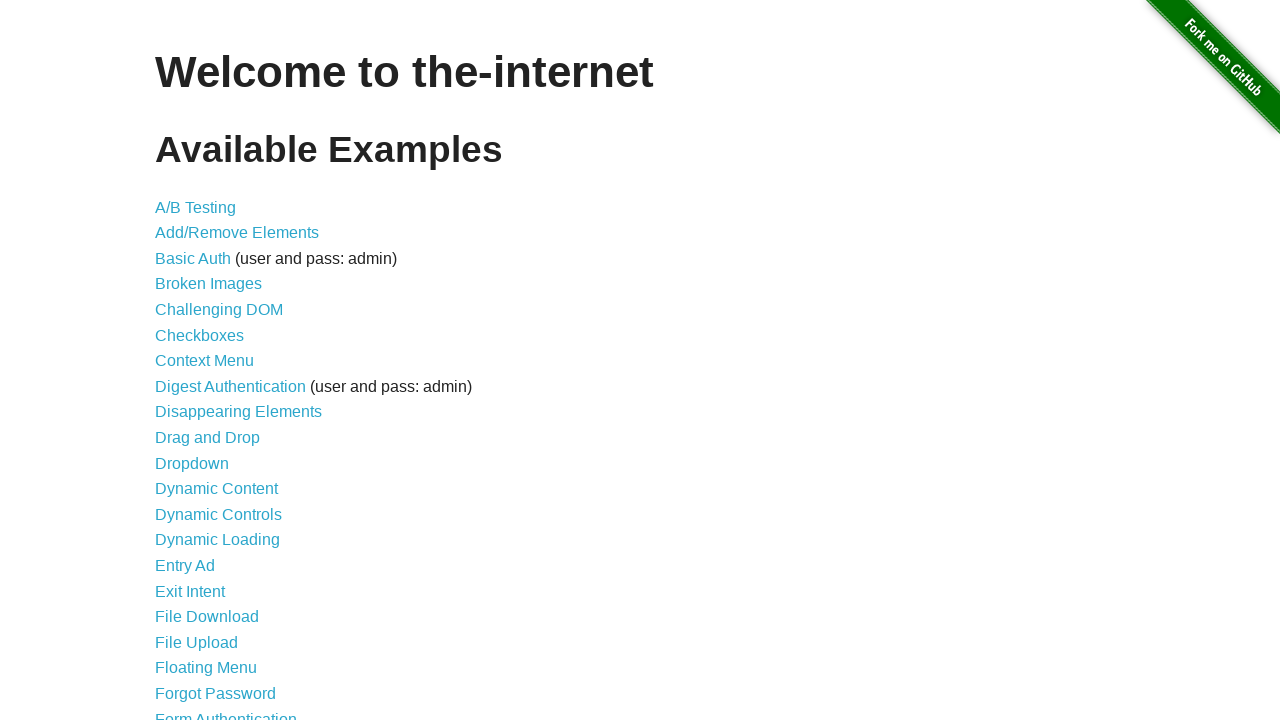

Navigated to the-internet.herokuapp.com homepage
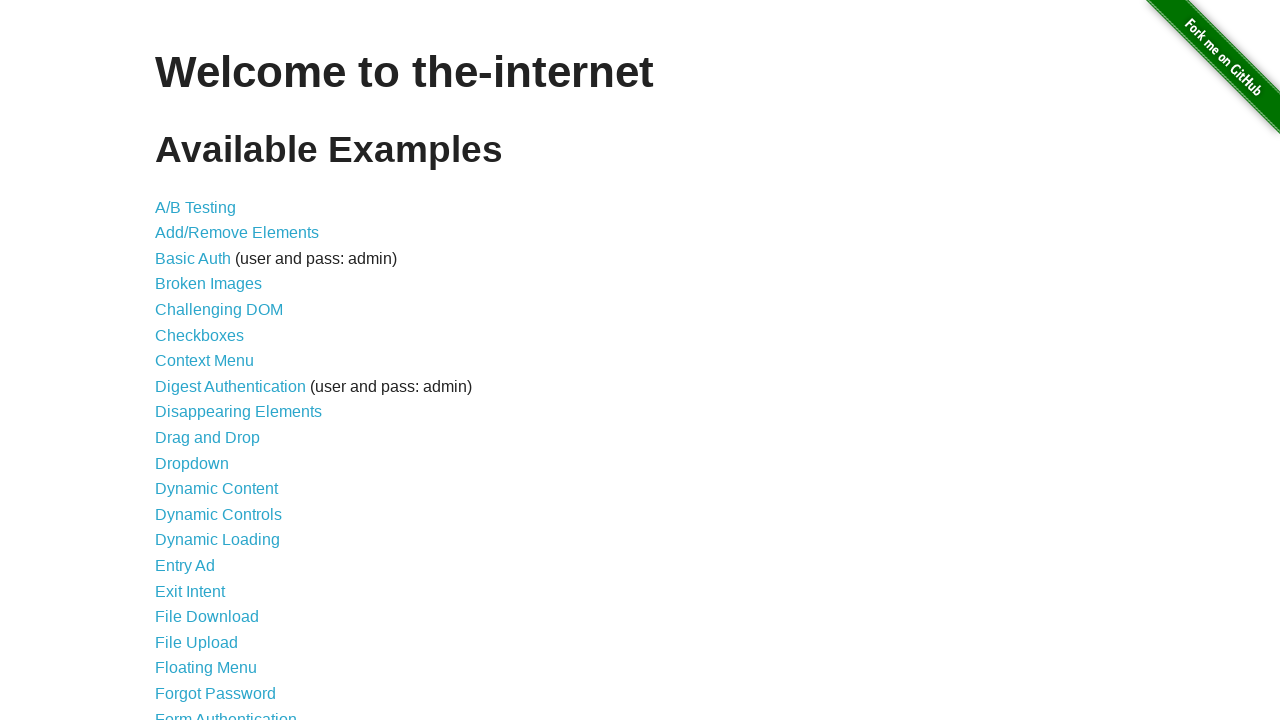

Clicked JavaScript Alerts link to navigate to alerts page at (214, 361) on text='JavaScript Alerts'
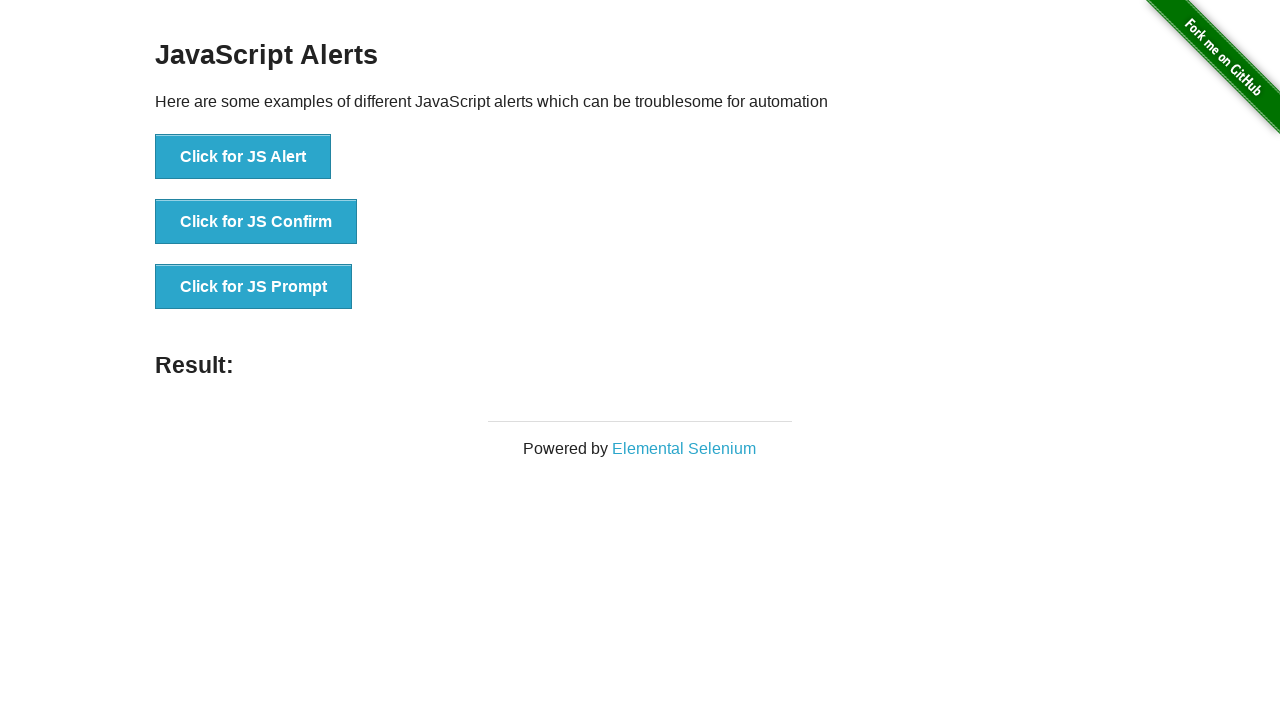

Set up dialog handler to accept prompts with 'Hello World'
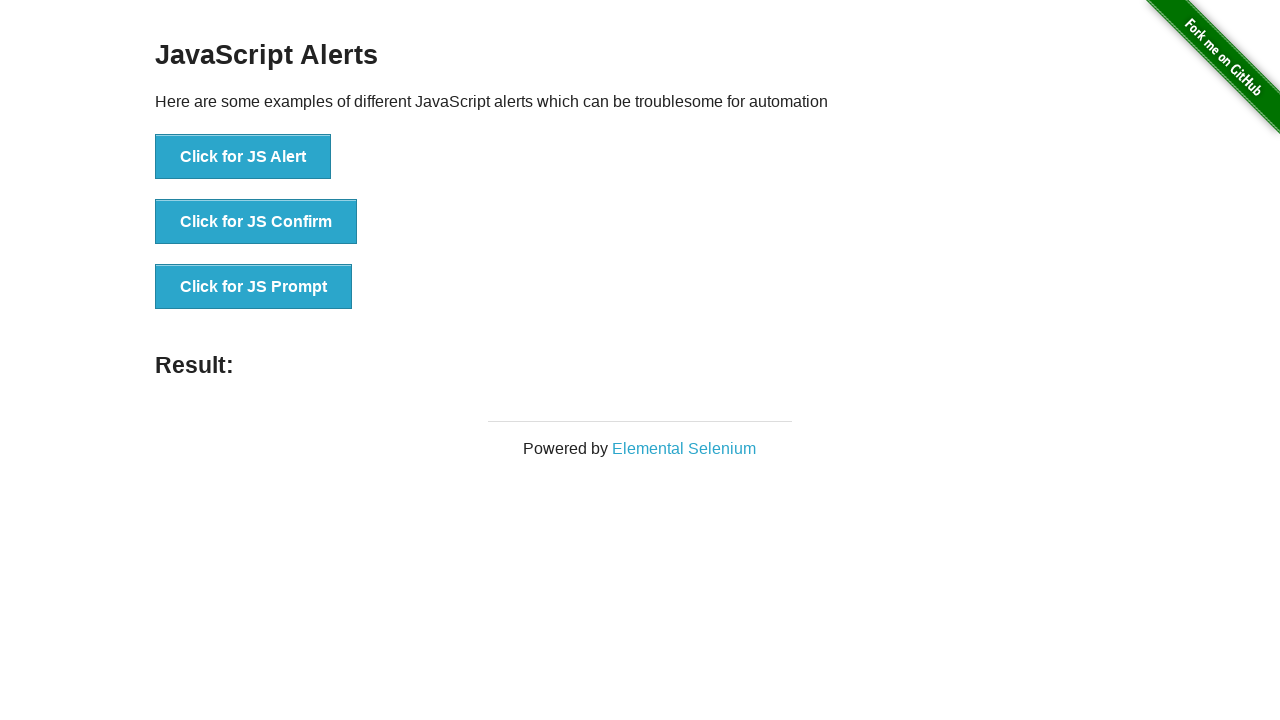

Clicked 'Click for JS Prompt' button to trigger JavaScript prompt dialog at (254, 287) on text='Click for JS Prompt'
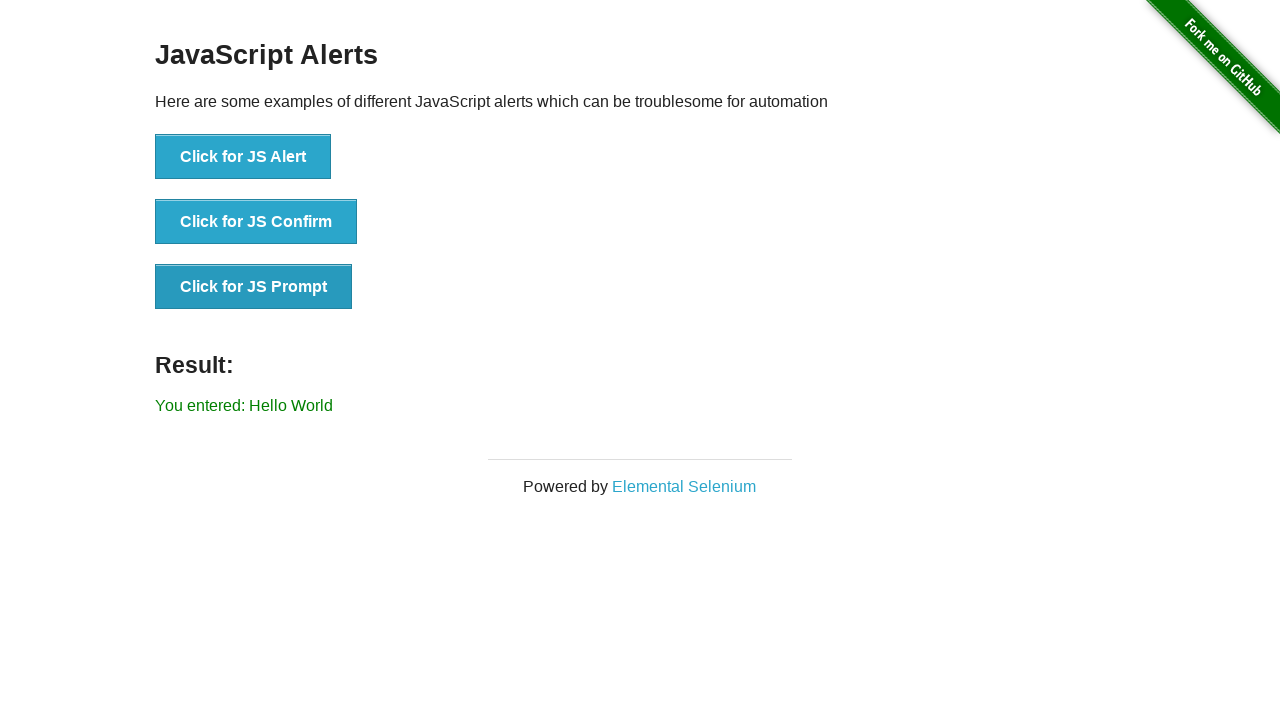

Verified that 'Hello World' text appears in the result element
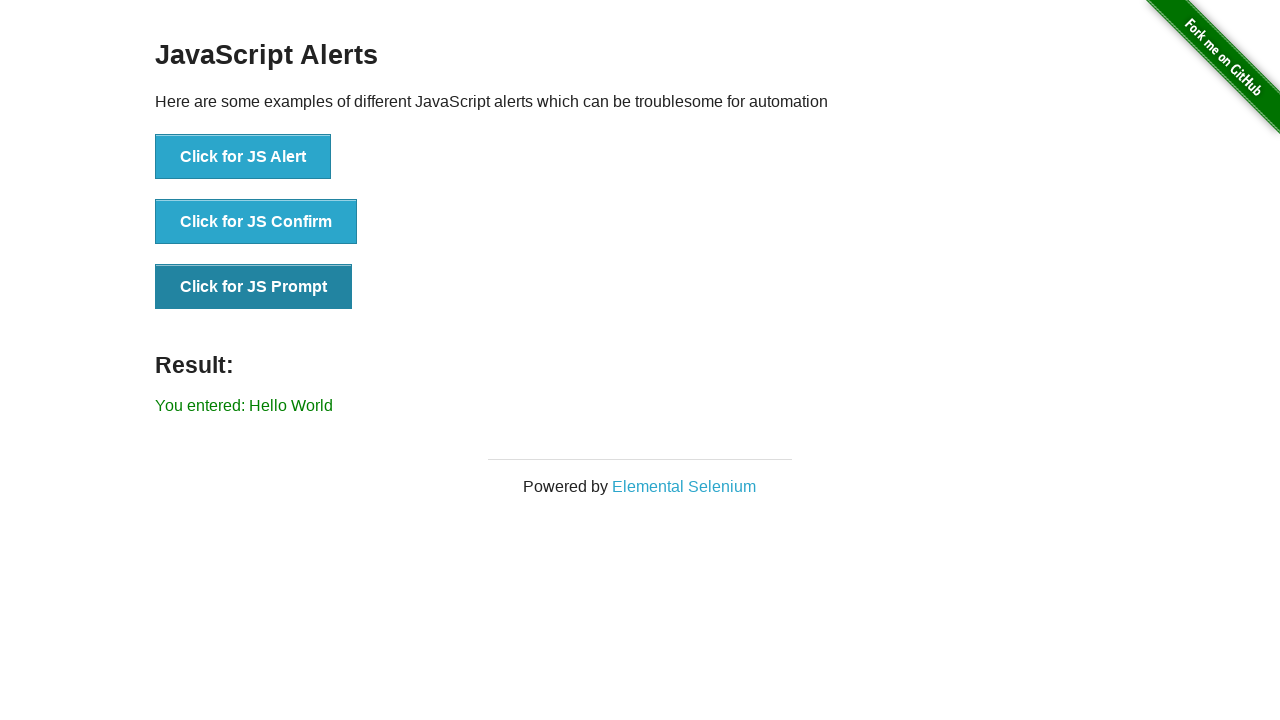

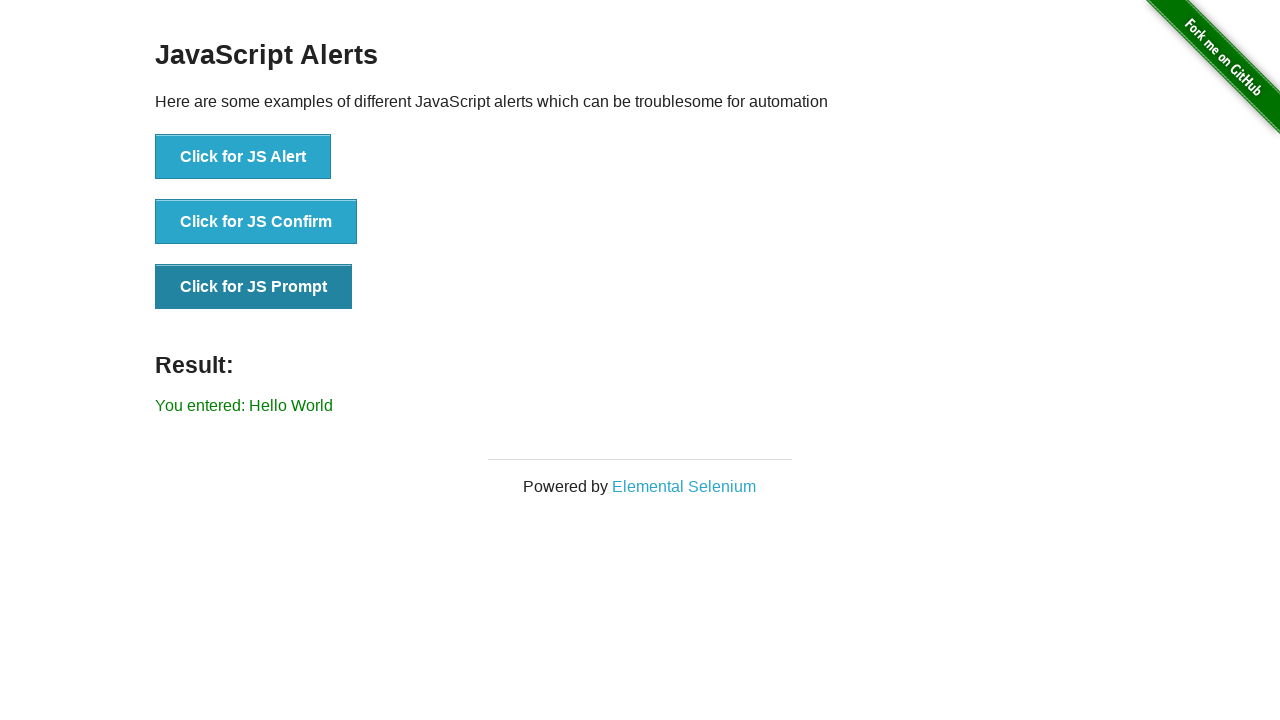